Tests opening a new browser tab and navigating to a different page in that tab

Starting URL: https://the-internet.herokuapp.com/windows

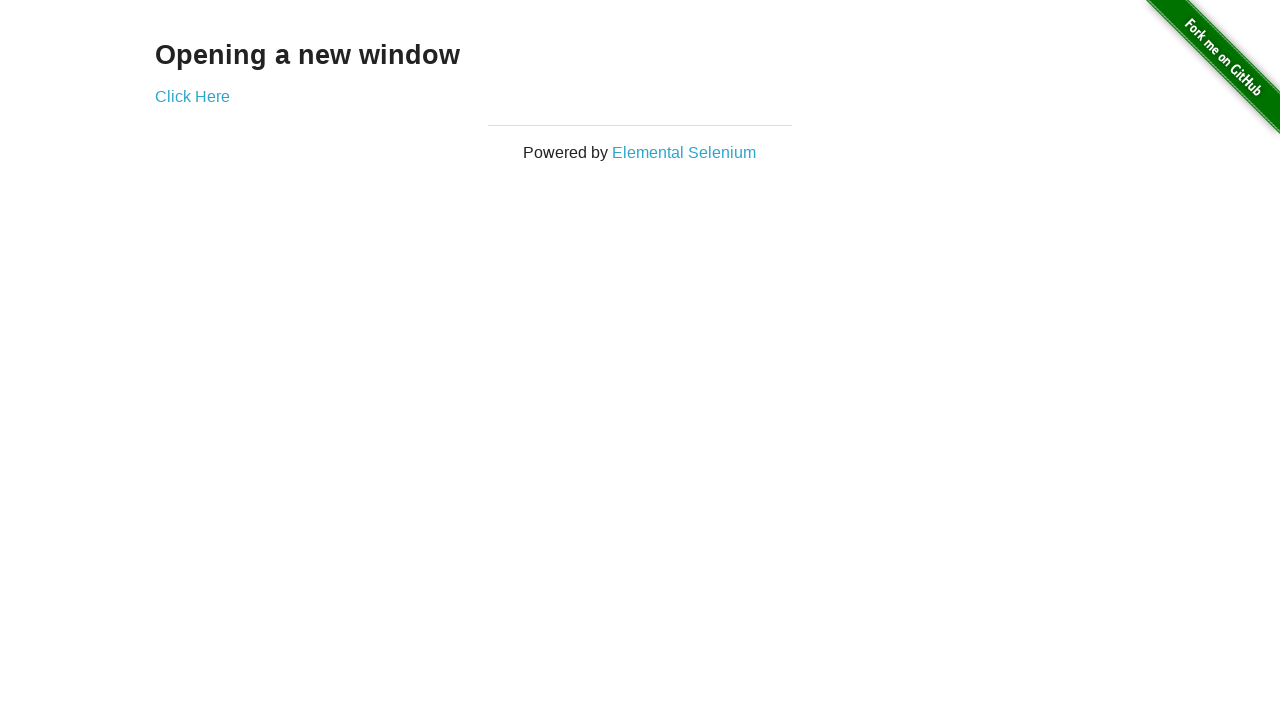

Opened a new browser tab
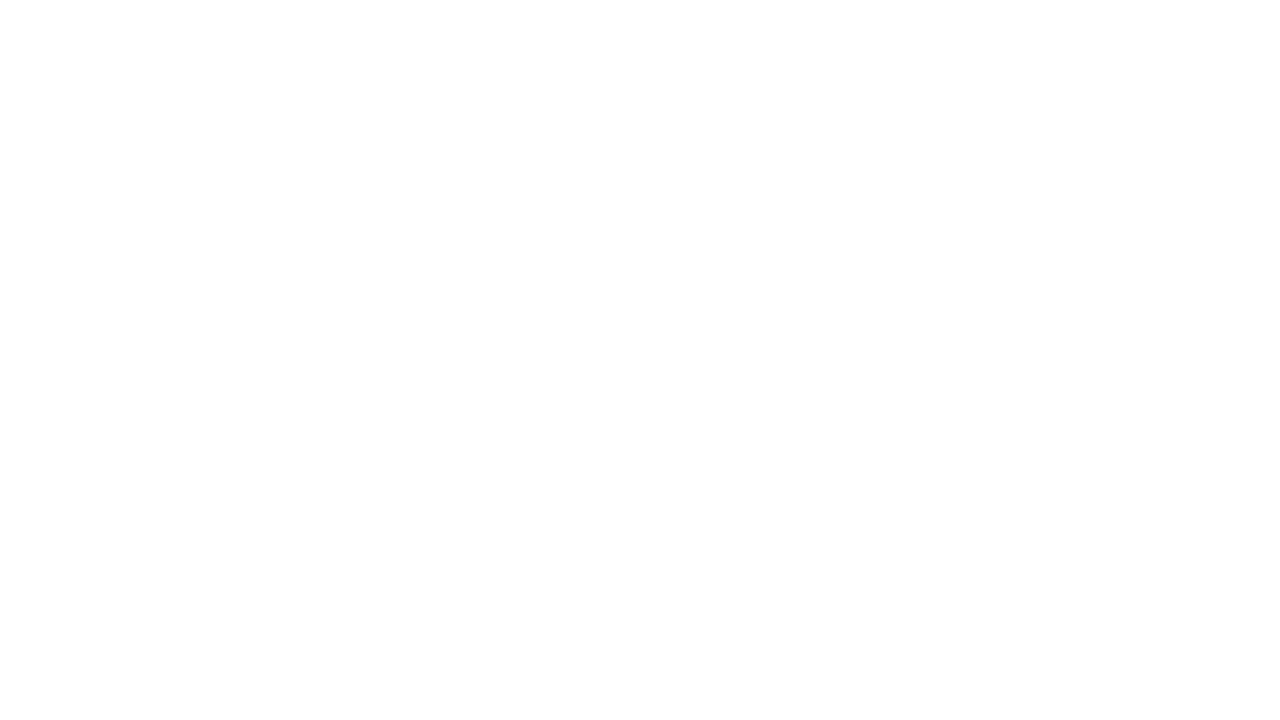

Navigated to typos page in new tab
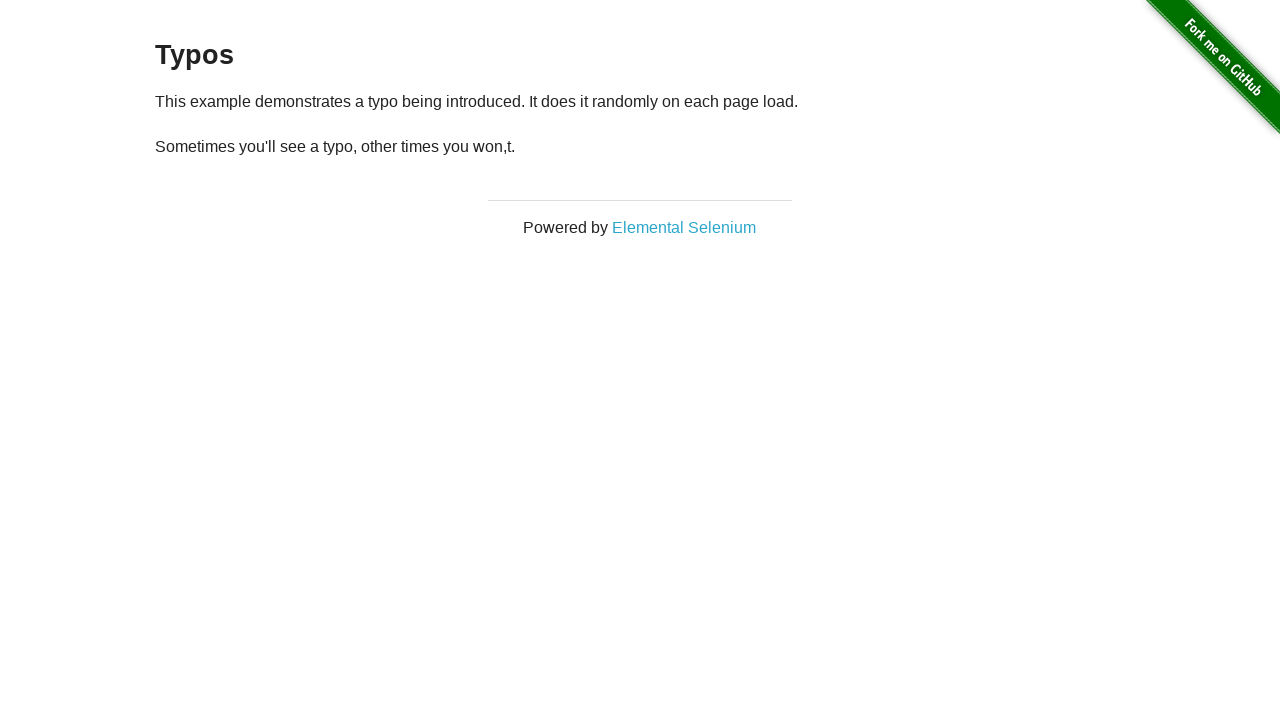

Verified two tabs are now open
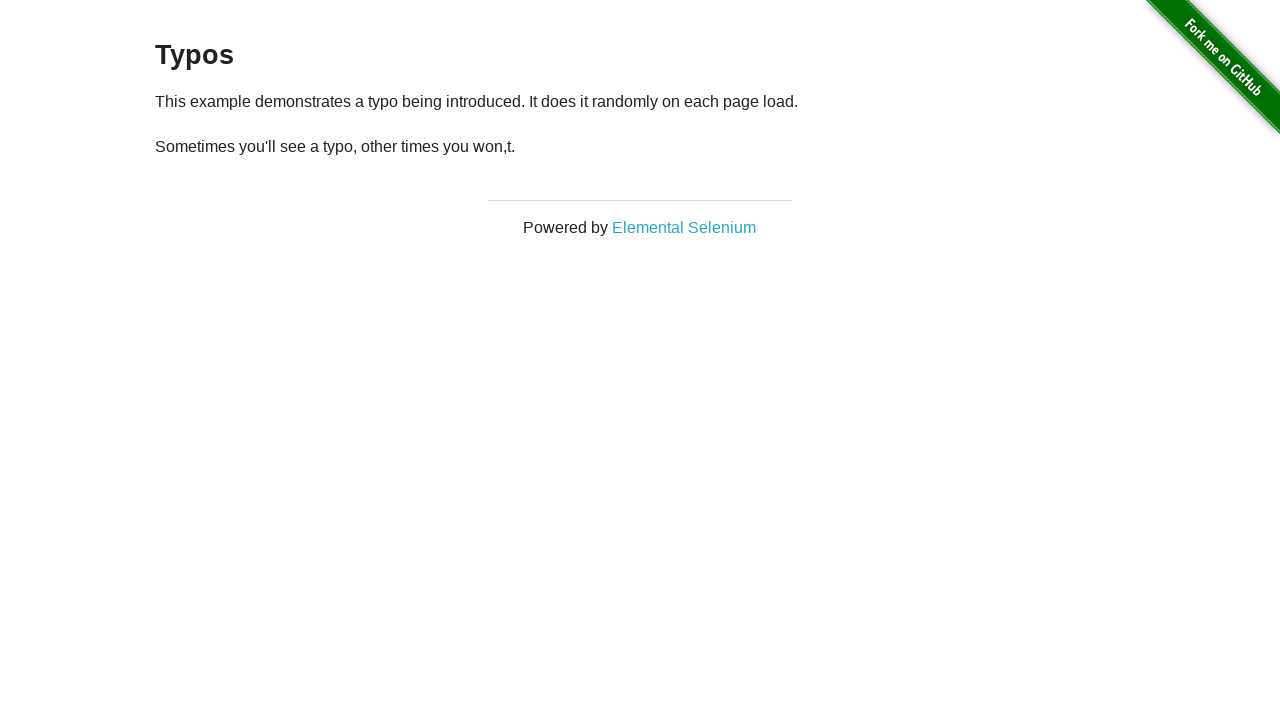

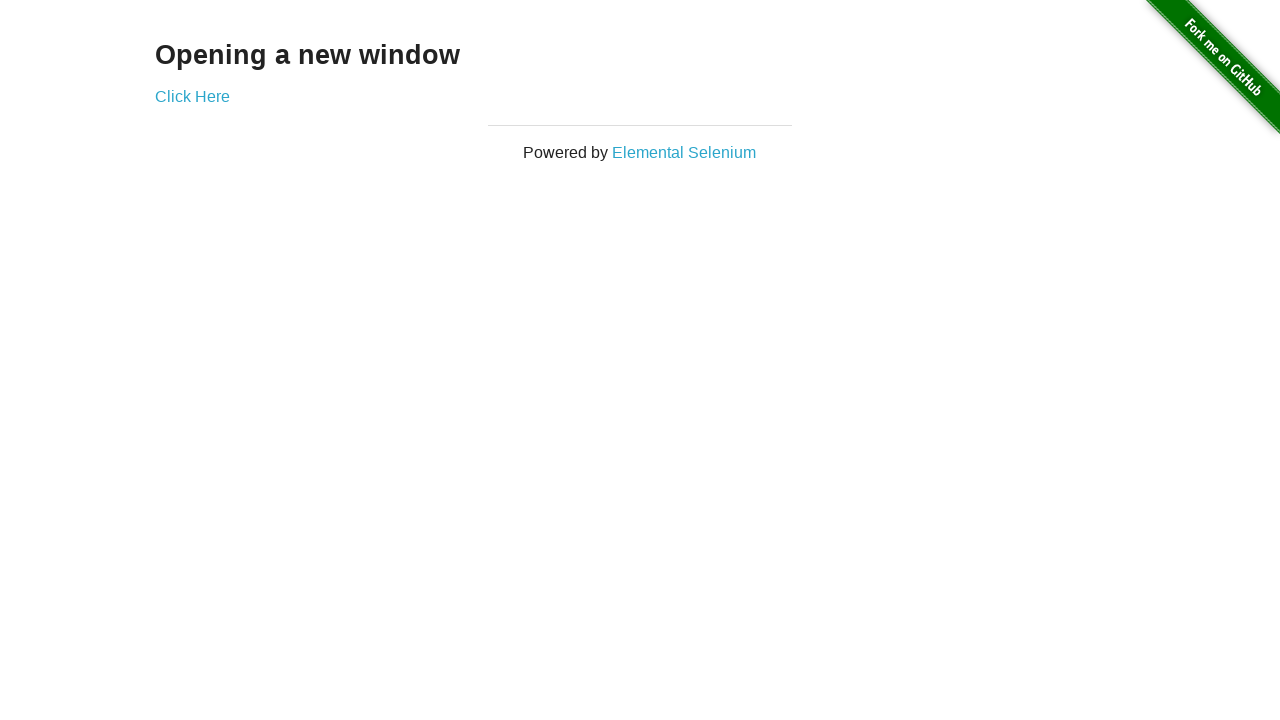